Tests date picker calendar widget by clicking on the date input field to open the calendar

Starting URL: https://kristinek.github.io/site/examples/act

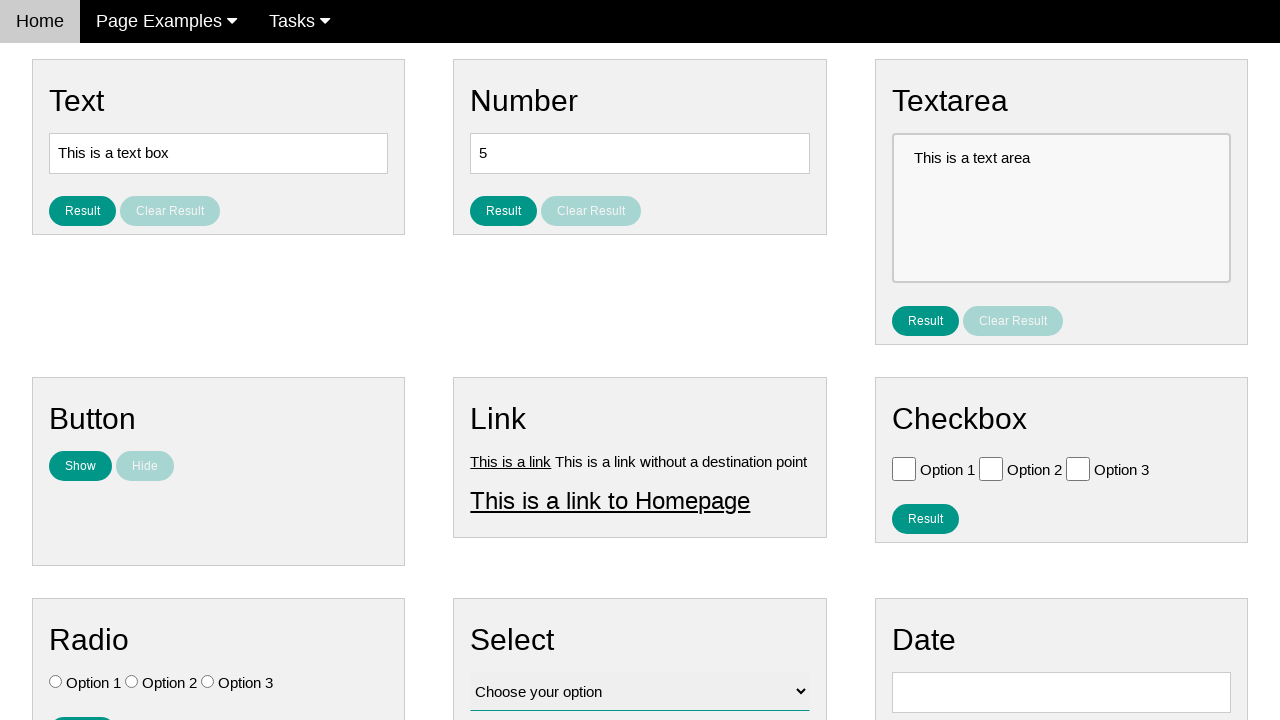

Clicked on date input field to open calendar widget at (1061, 692) on #vfb-8
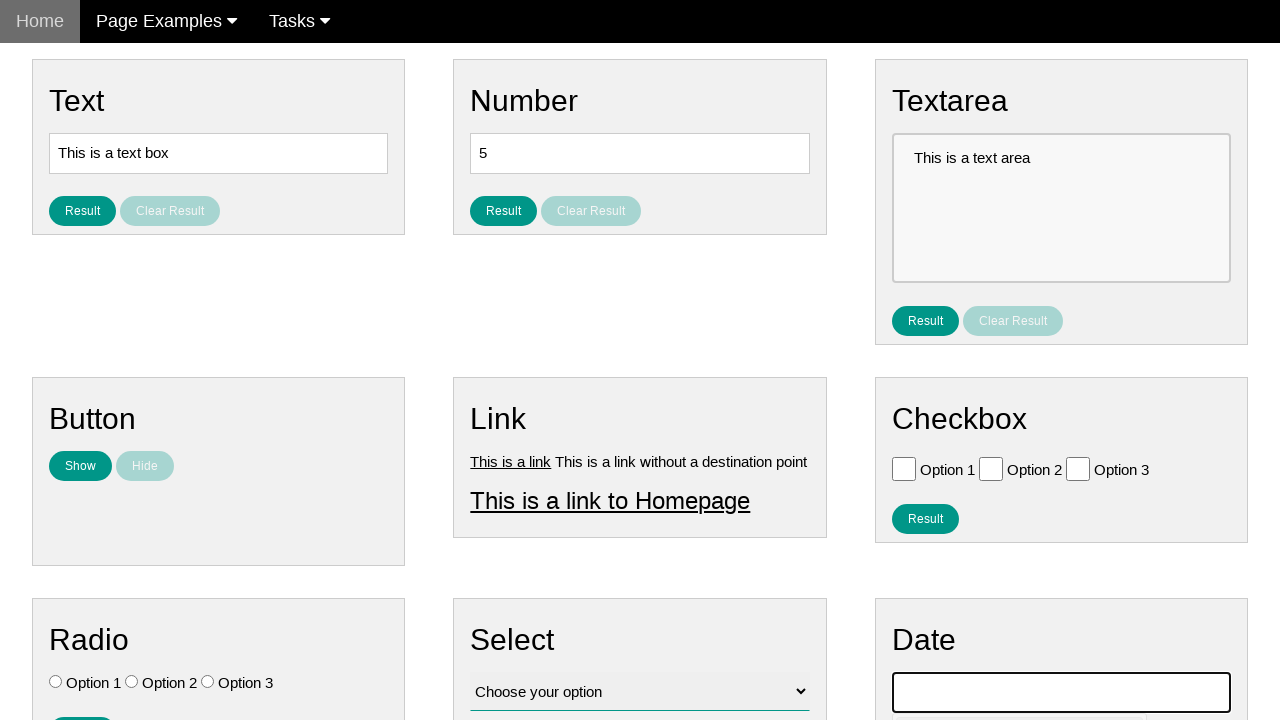

Date picker calendar widget is now visible
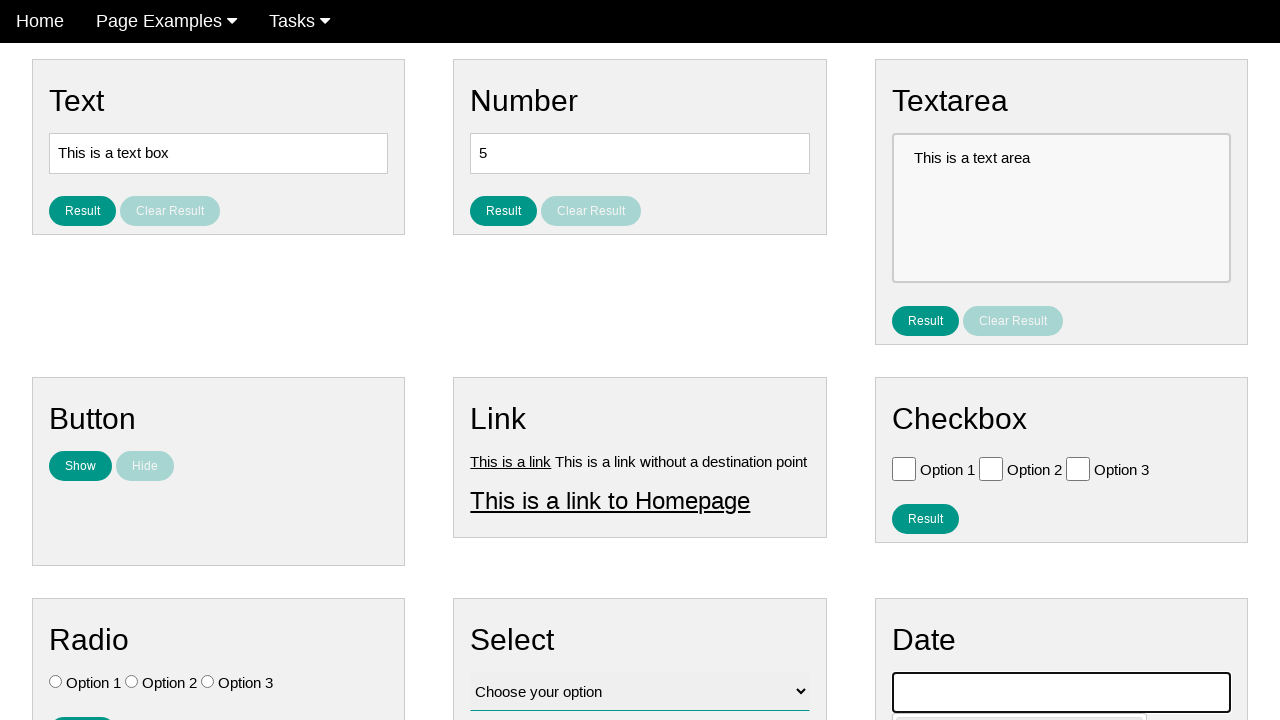

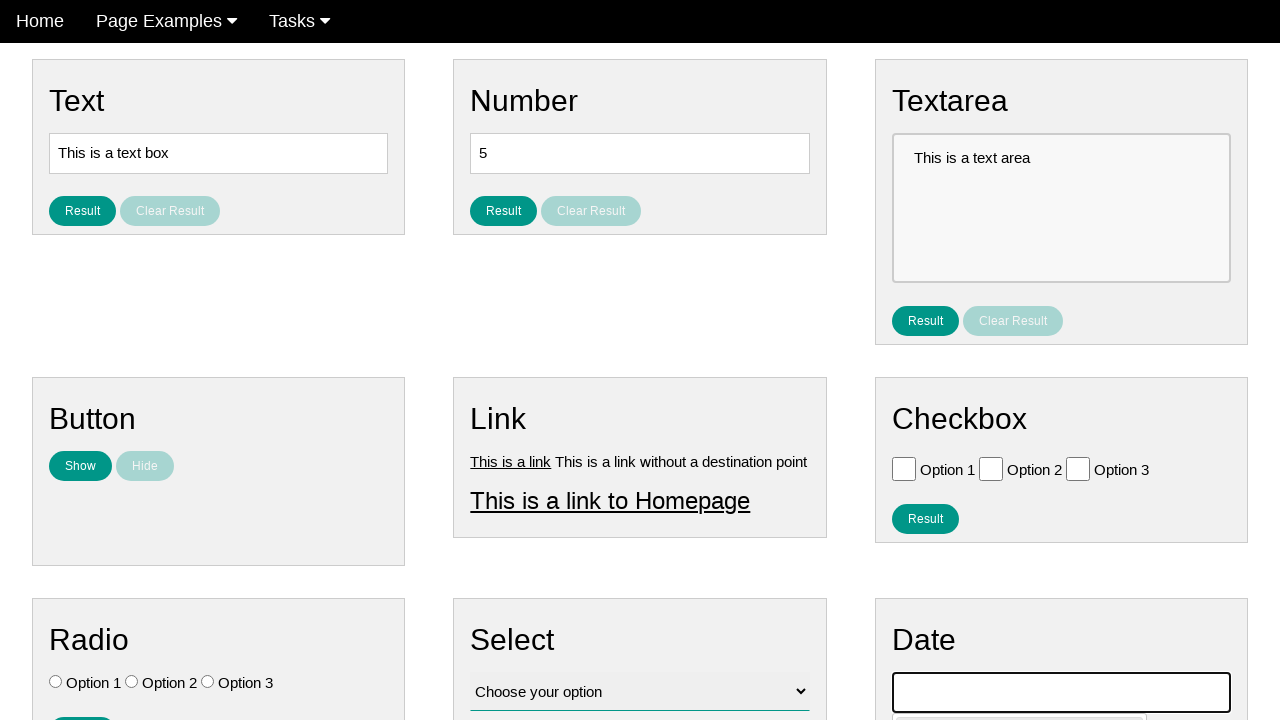